Tests a simple JavaScript alert by clicking a button to trigger it, verifying the alert text, and accepting it

Starting URL: https://training-support.net/webelements/alerts

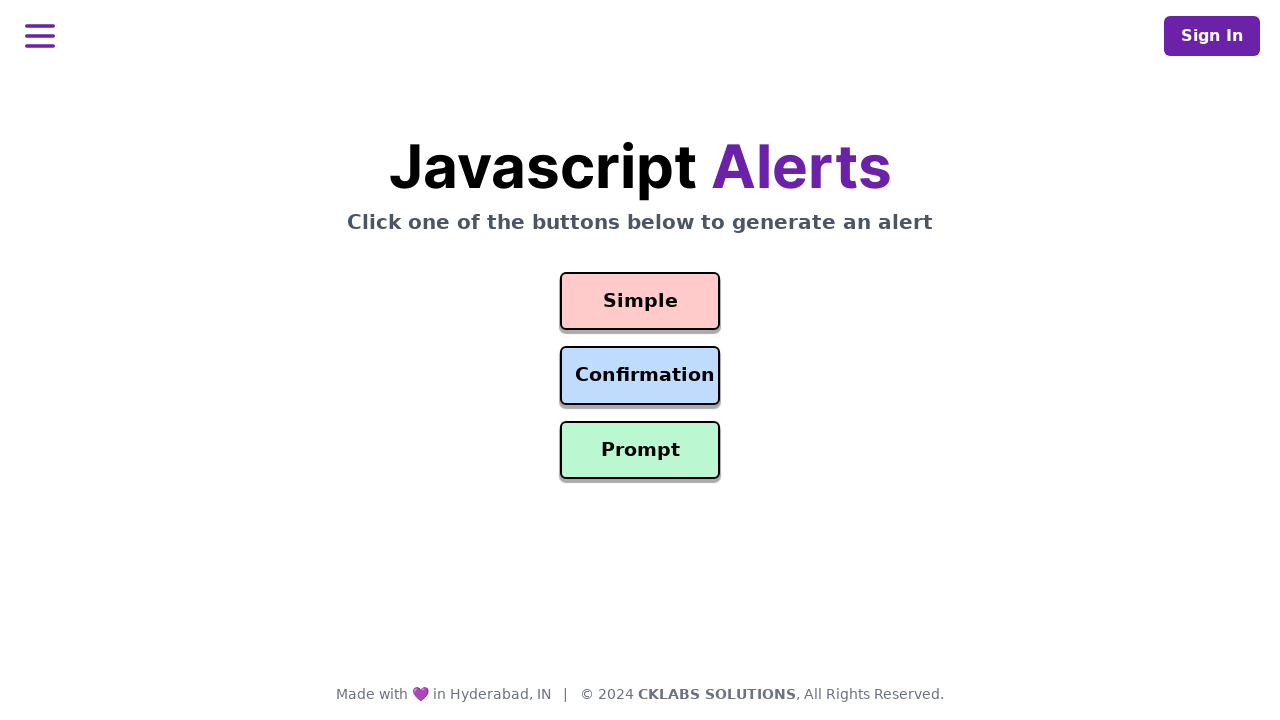

Clicked the button to trigger the simple alert at (640, 301) on #simple
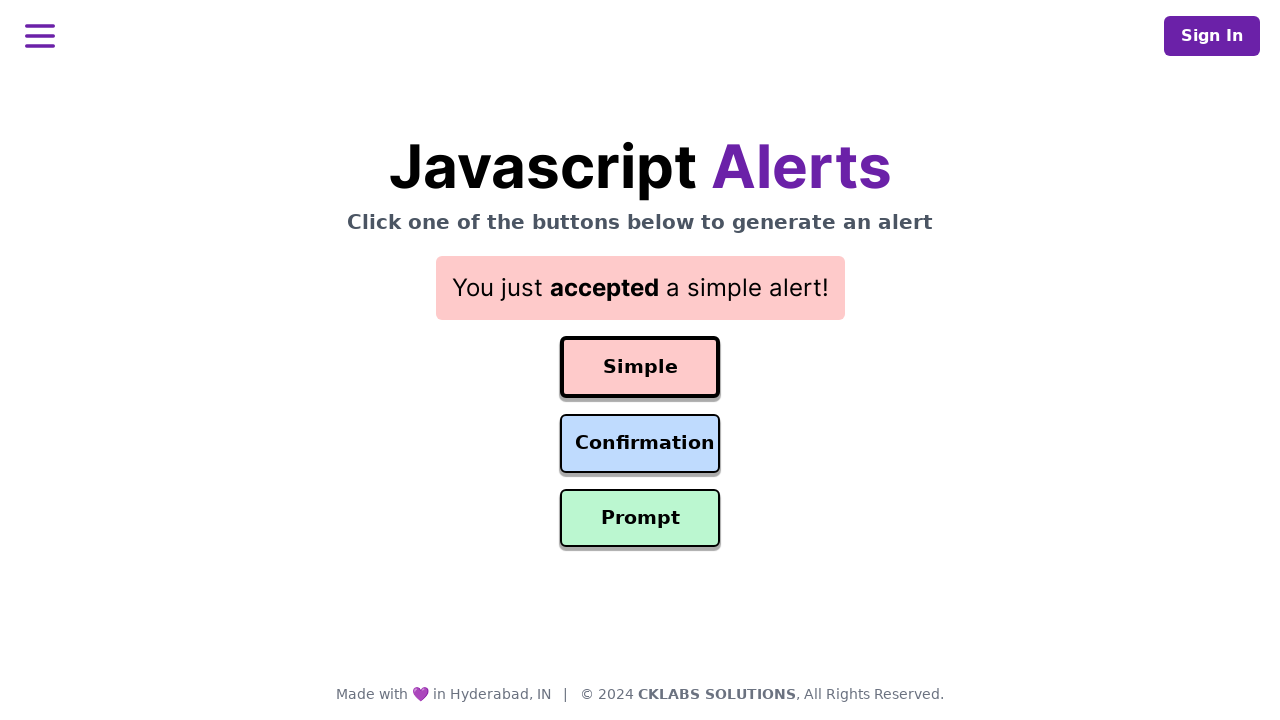

Set up dialog handler to accept the alert
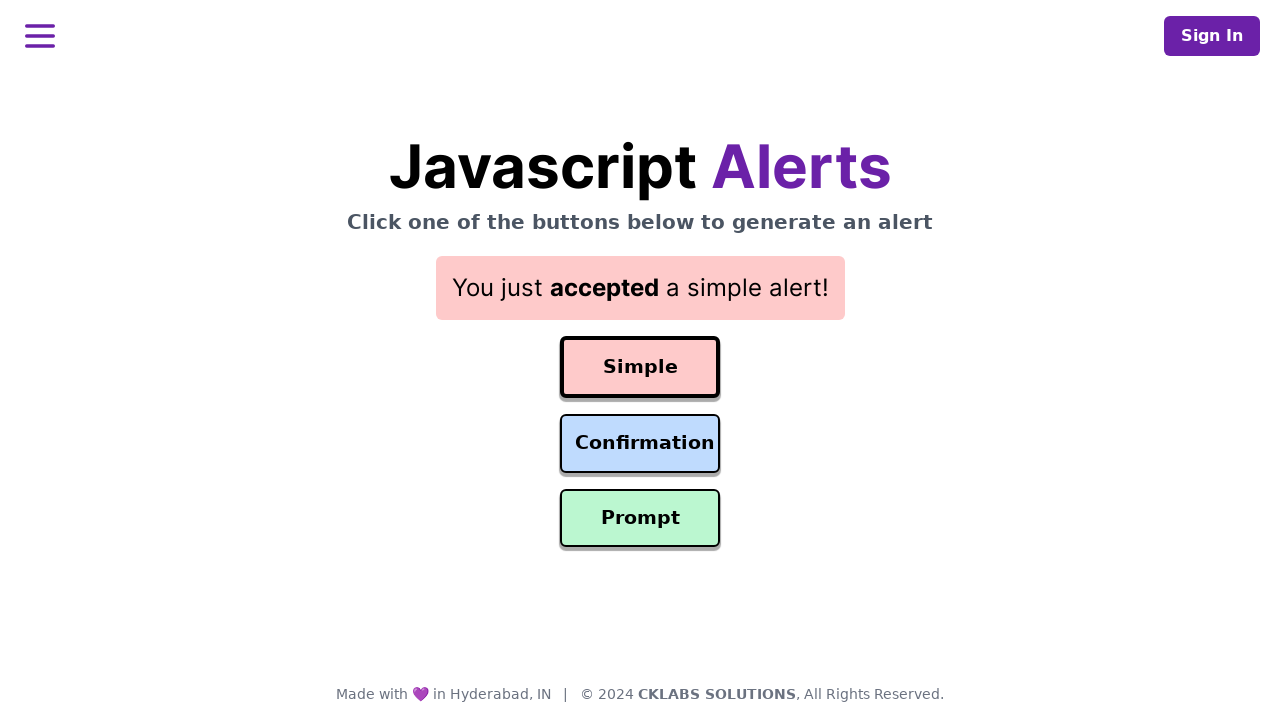

Waited for alert to be handled and processed
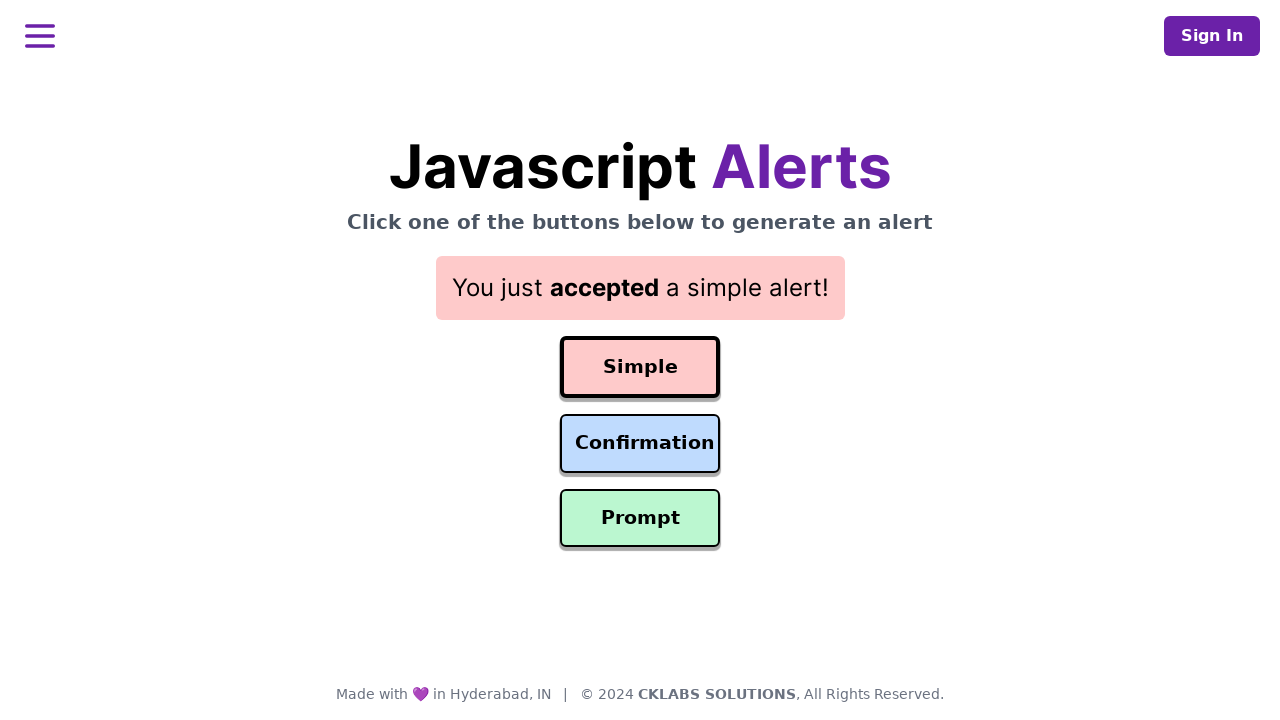

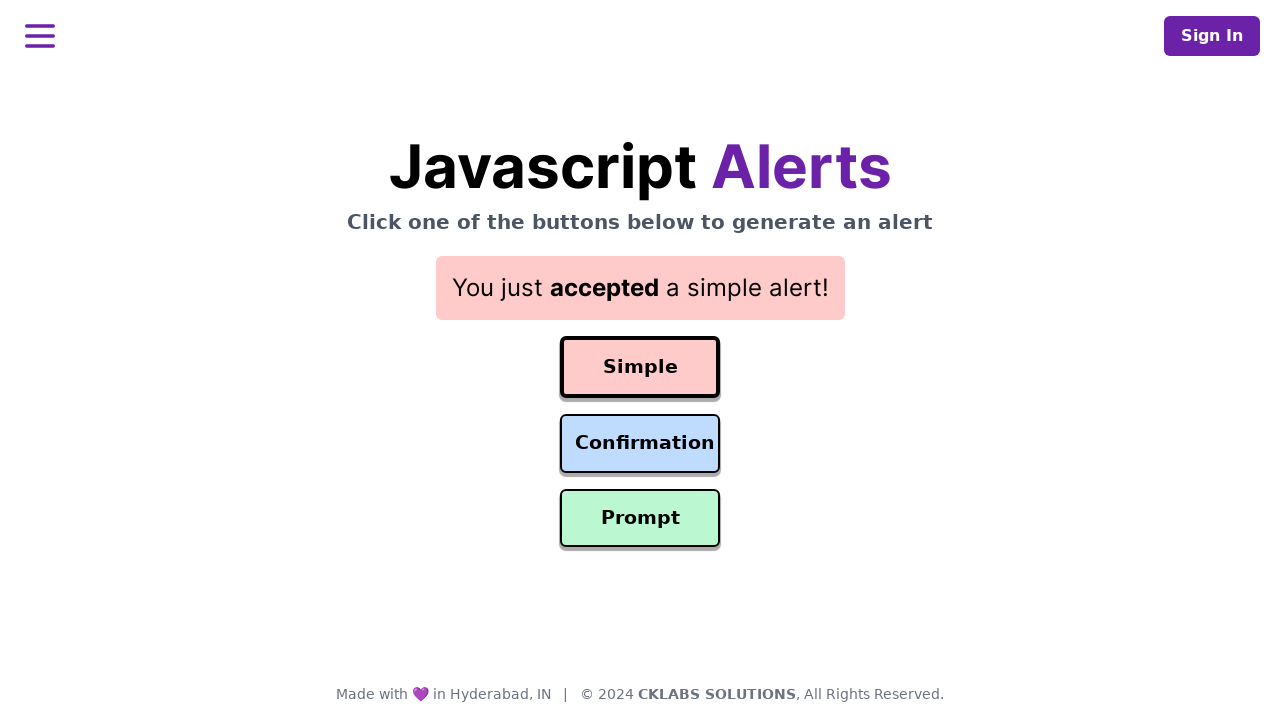